Tests sorting a table by the "Due" column in descending order by clicking the column header twice and verifying the values are sorted correctly

Starting URL: http://the-internet.herokuapp.com/tables

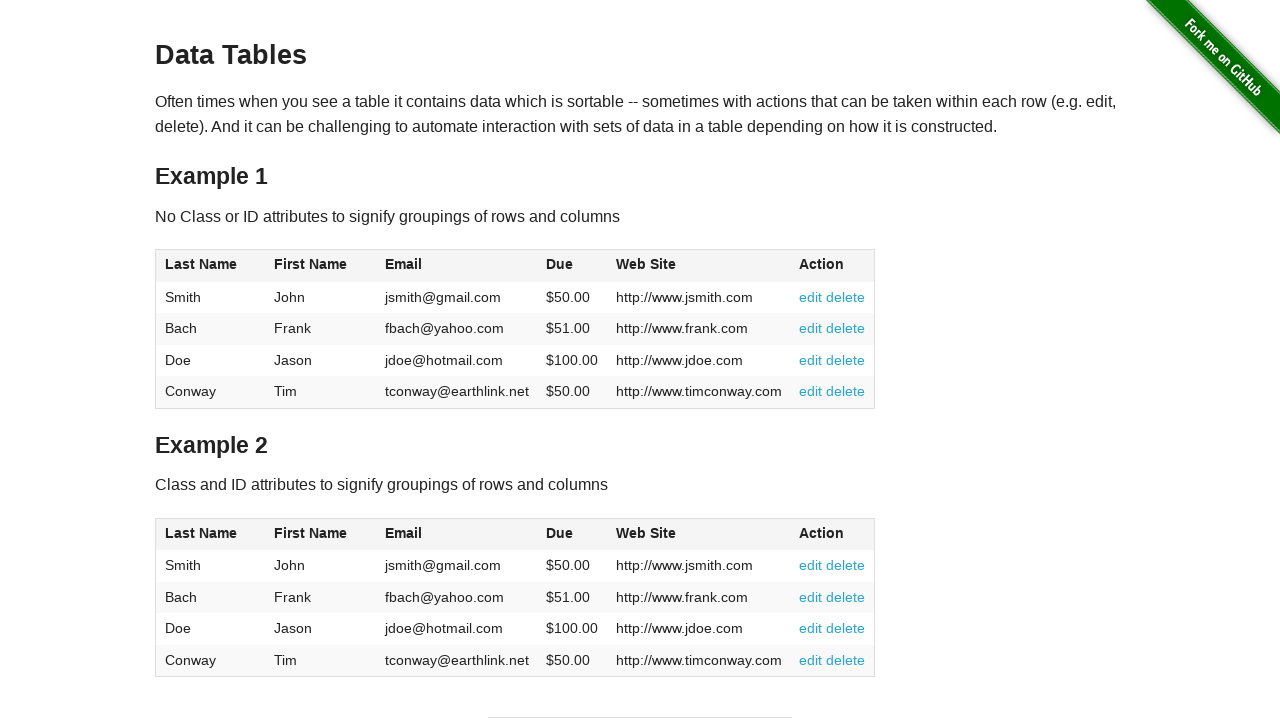

Clicked 'Due' column header for first sort at (572, 266) on #table1 thead tr th:nth-of-type(4)
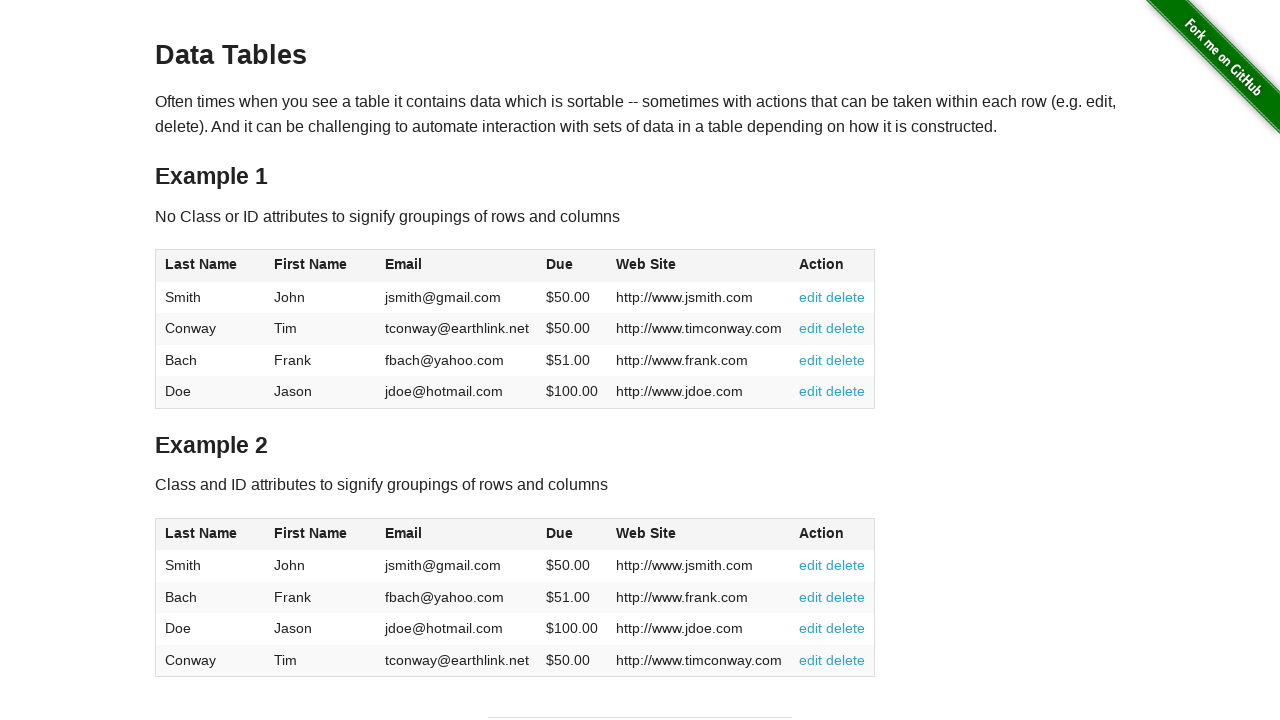

Clicked 'Due' column header again for descending sort at (572, 266) on #table1 thead tr th:nth-of-type(4)
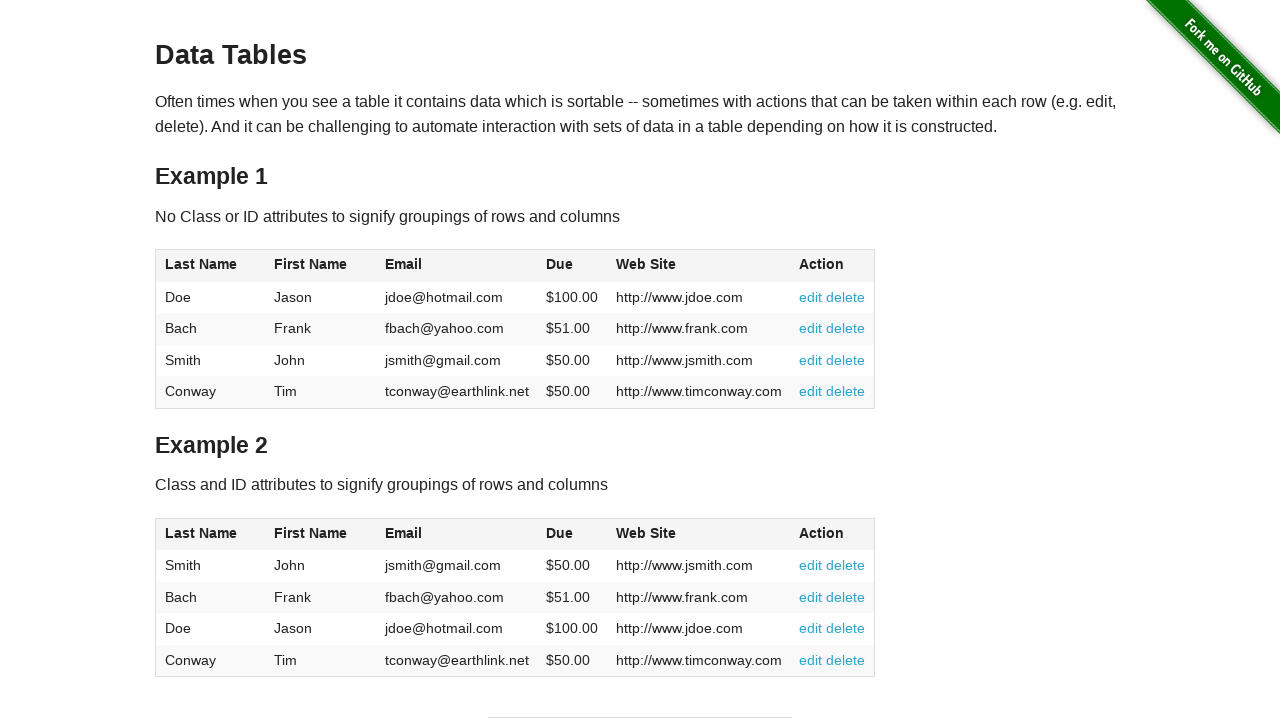

Table sorted and Due column is visible
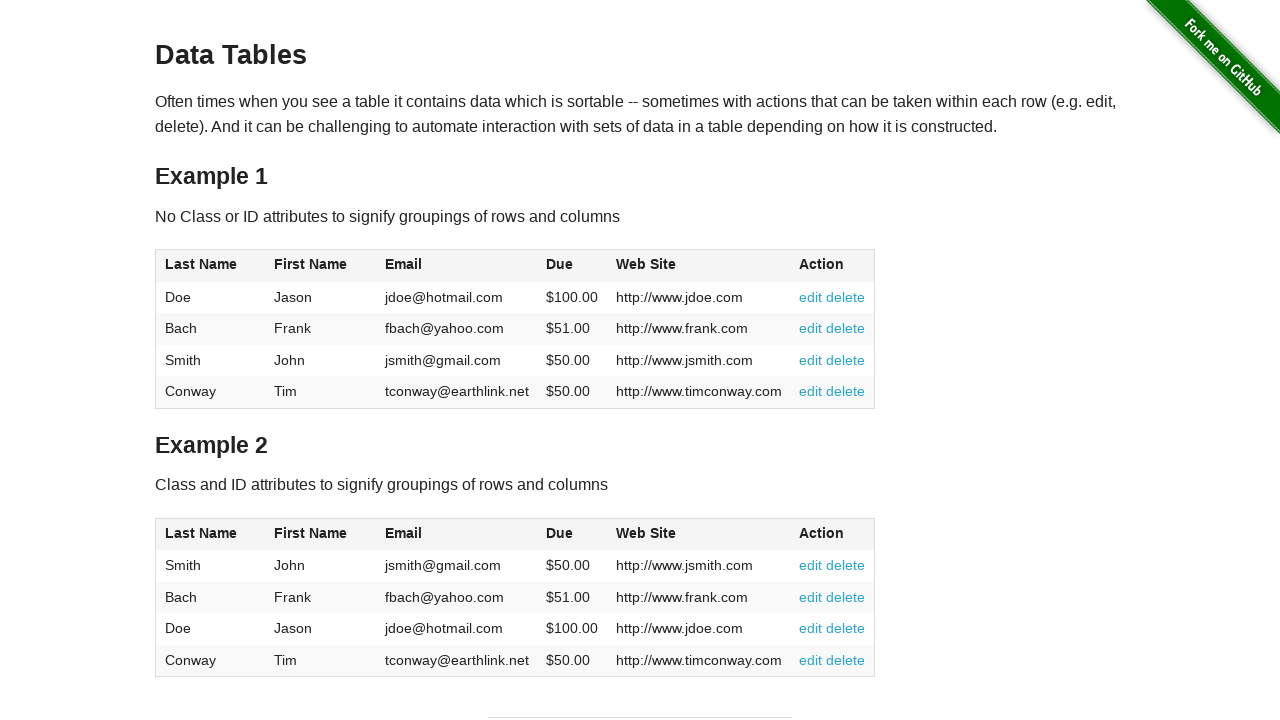

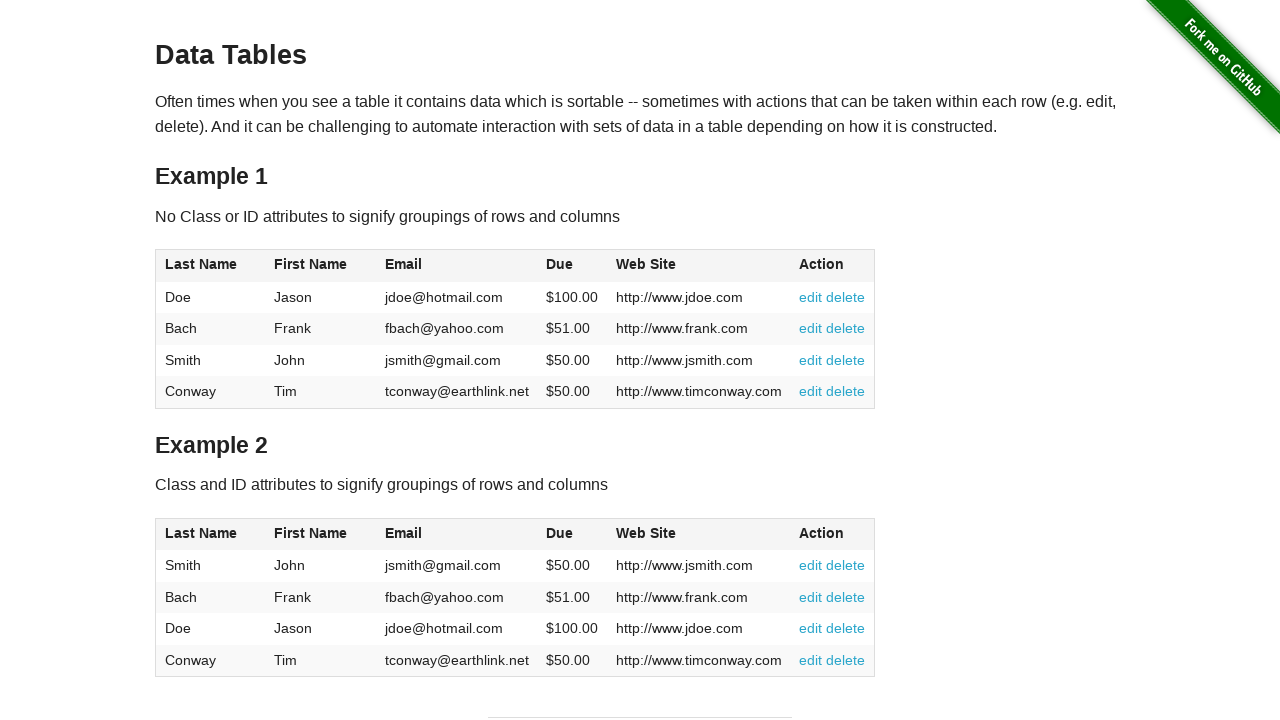